Tests checkbox interactions on a form by finding checkboxes, checking their state, clicking them, and verifying the state changes

Starting URL: http://www.tizag.com/htmlT/htmlcheckboxes.php

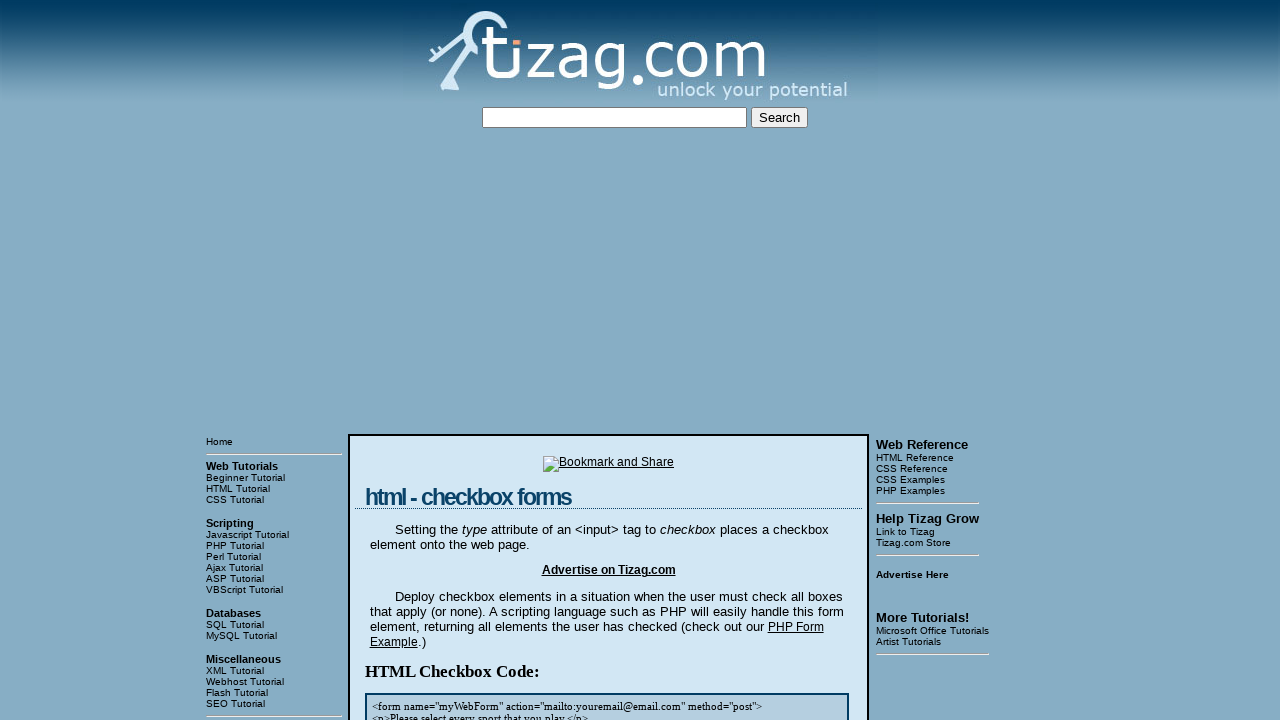

Navigated to checkbox form page
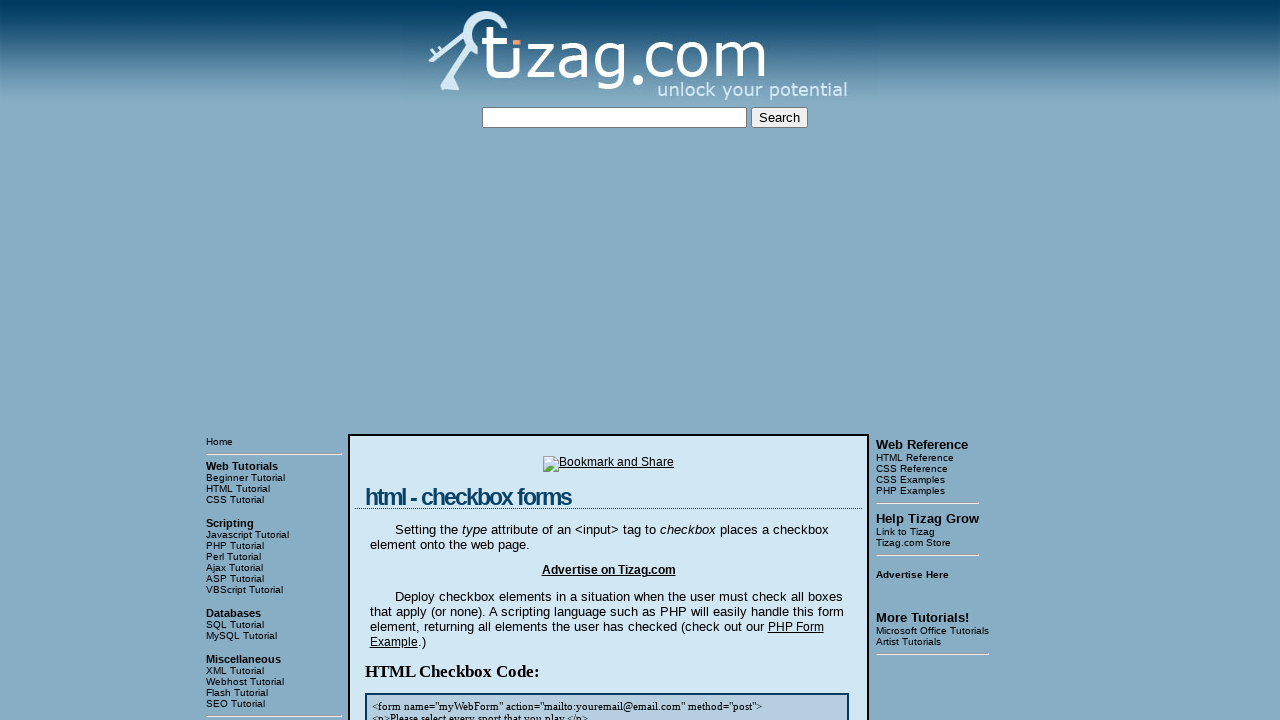

Located all checkboxes with name 'sports': 8 found
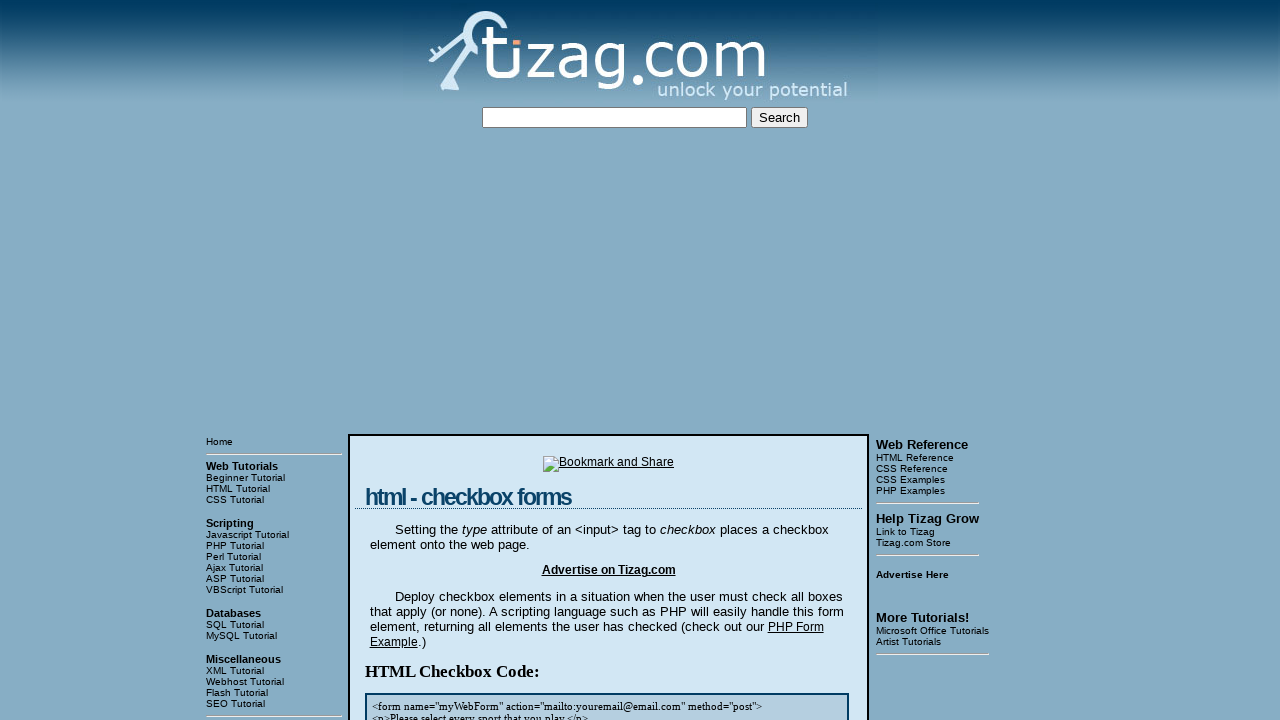

Located div.display block
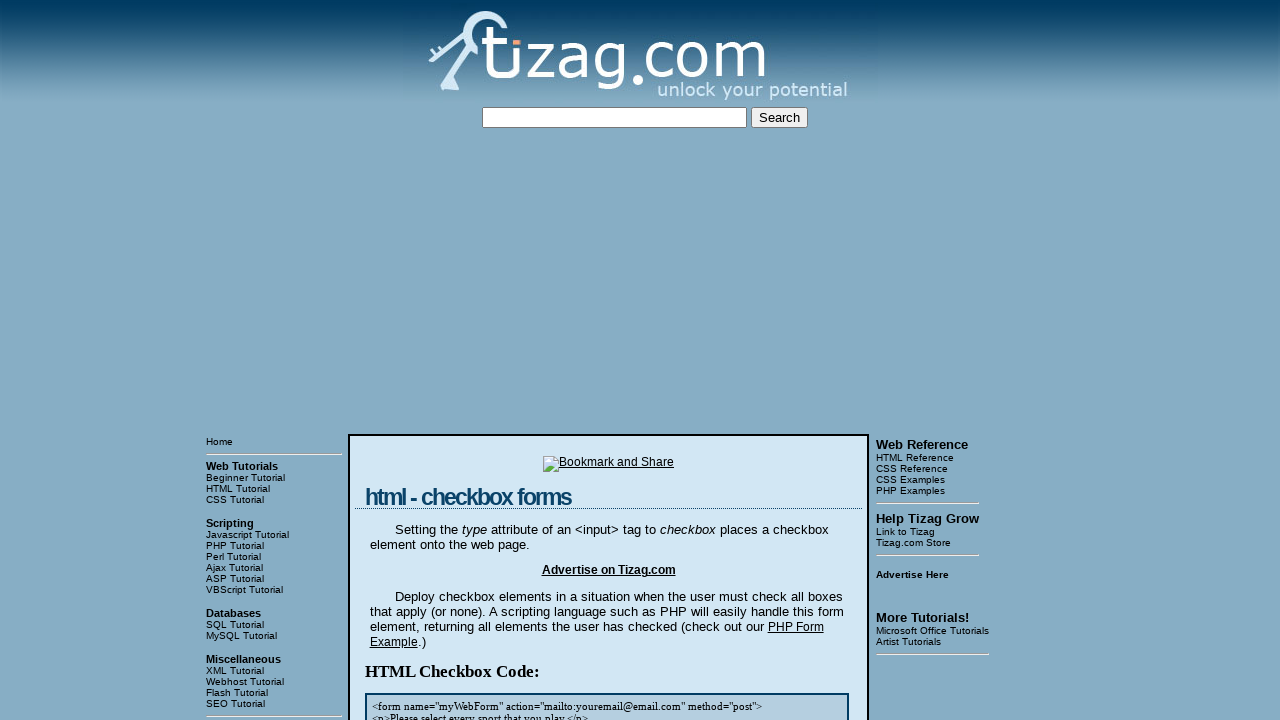

Located checkboxes within display block: 4 found
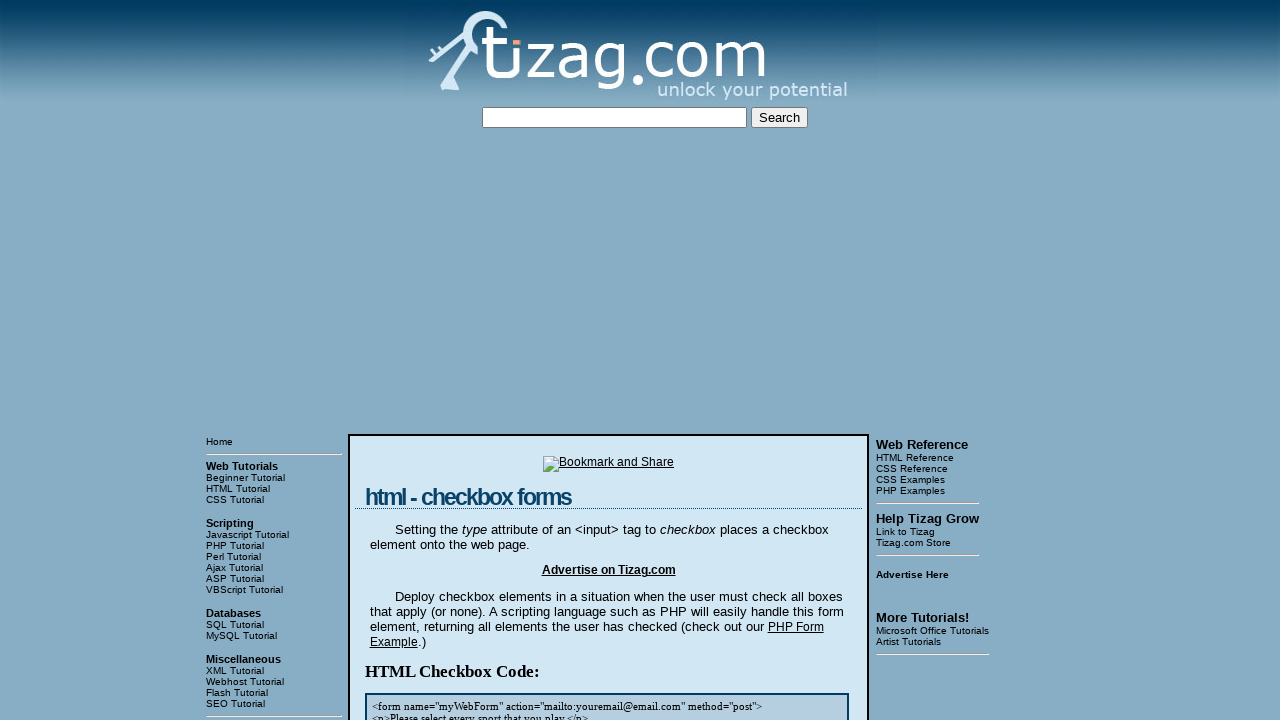

Checkbox 1 state before clicking: False
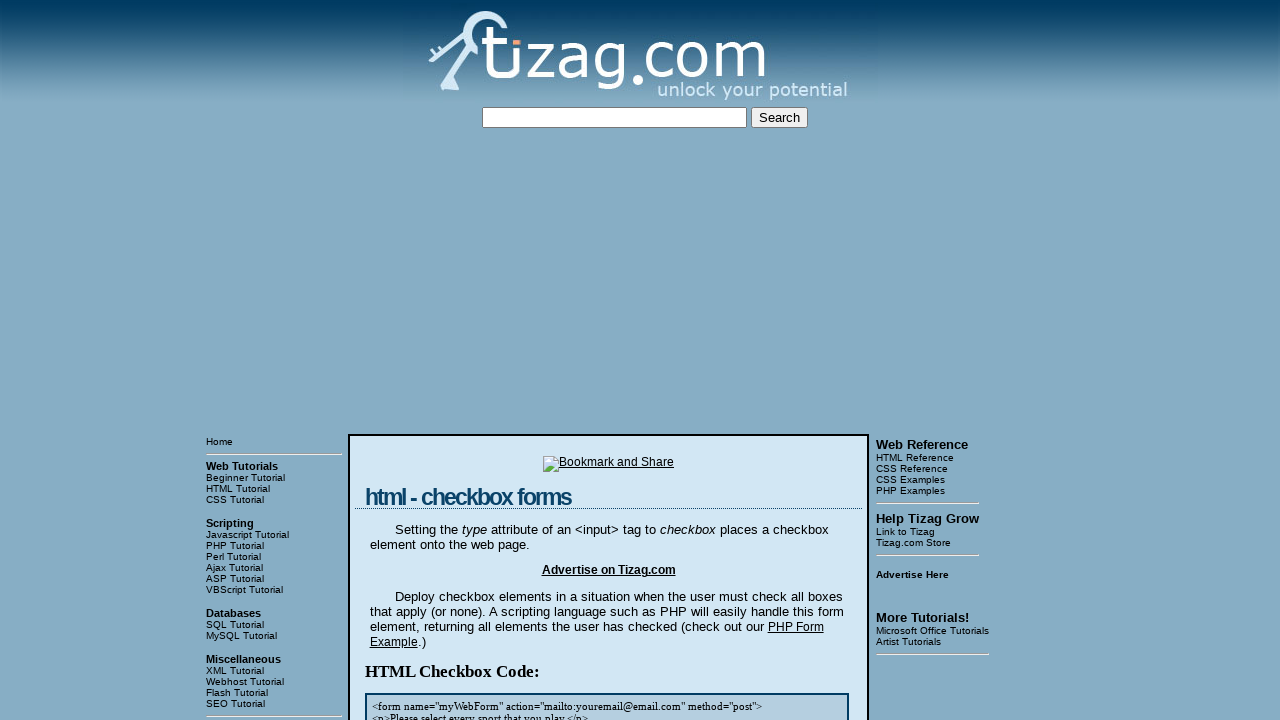

Clicked checkbox 1 at (422, 360) on input[name='sports'] >> nth=0
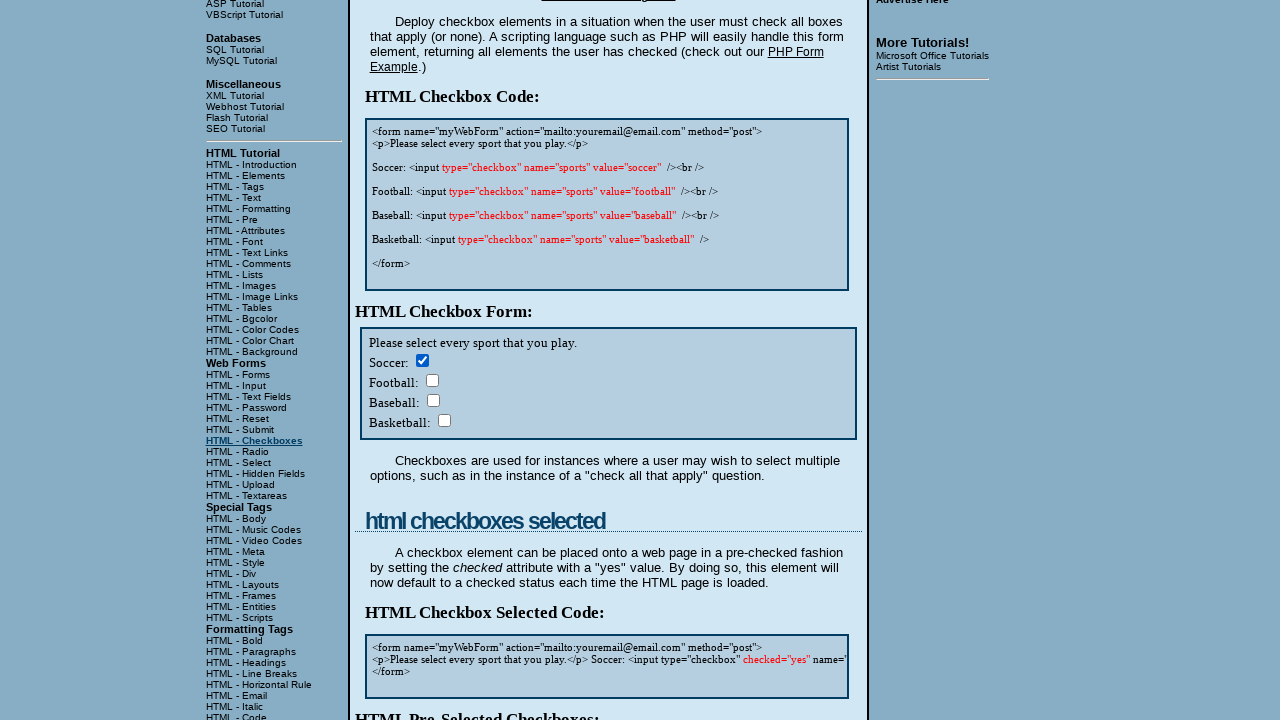

Checkbox 1 state after clicking: True
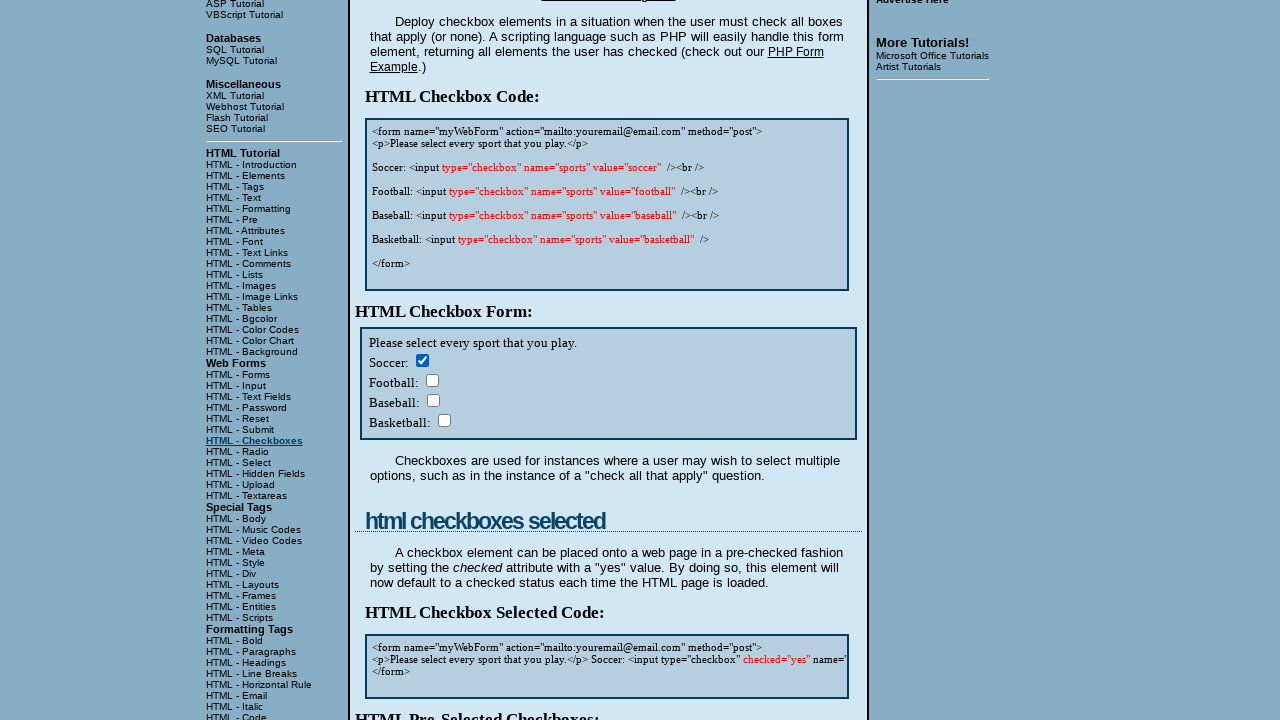

Checkbox 2 state before clicking: False
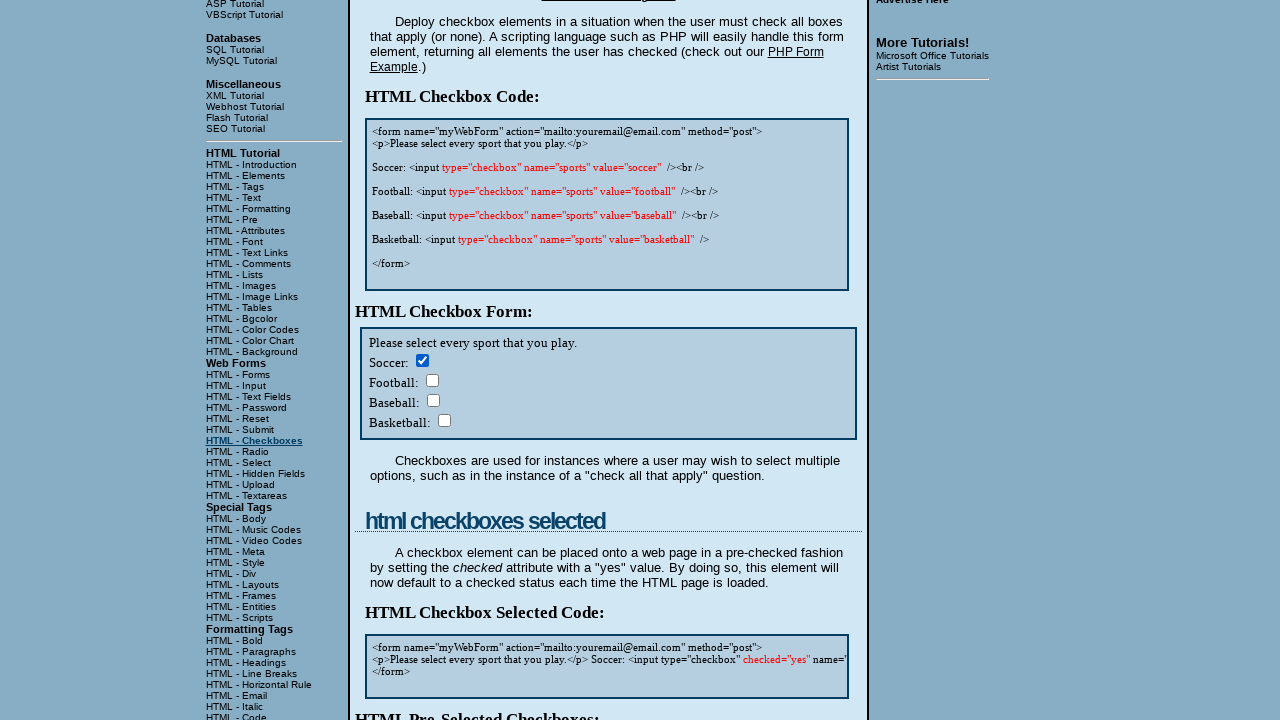

Clicked checkbox 2 at (432, 380) on input[name='sports'] >> nth=1
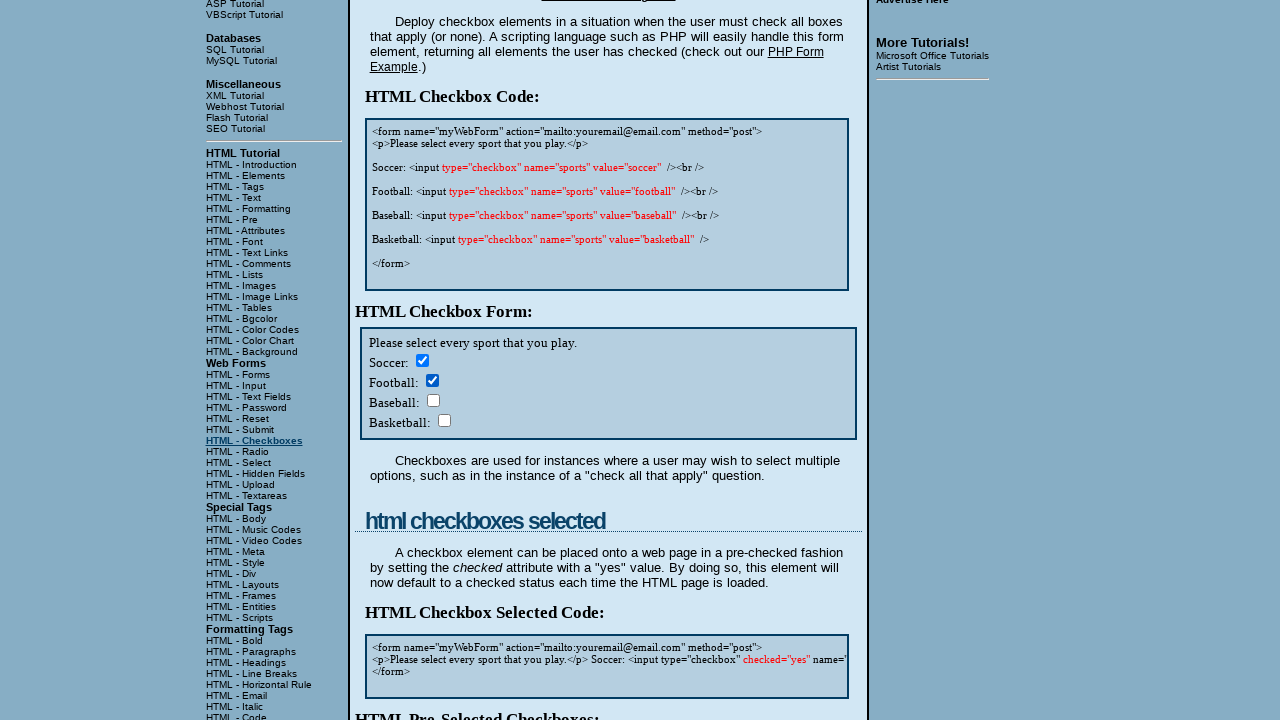

Checkbox 2 state after clicking: True
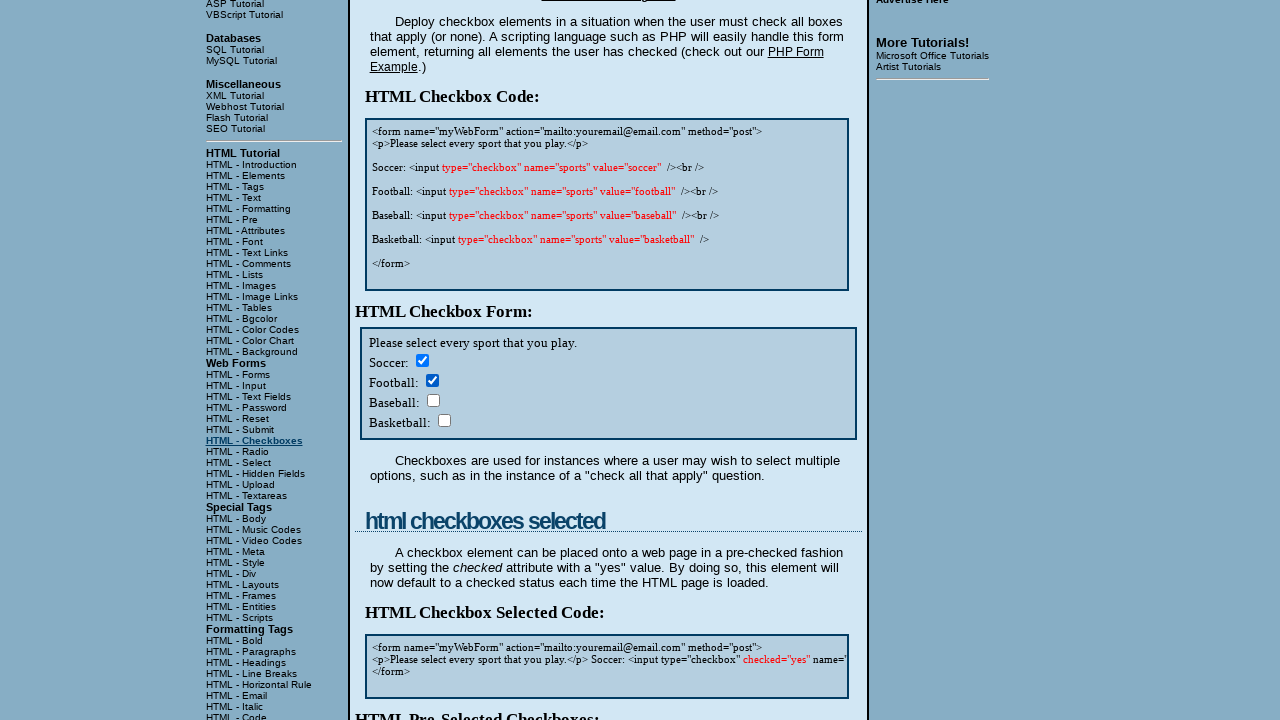

Checkbox 3 state before clicking: False
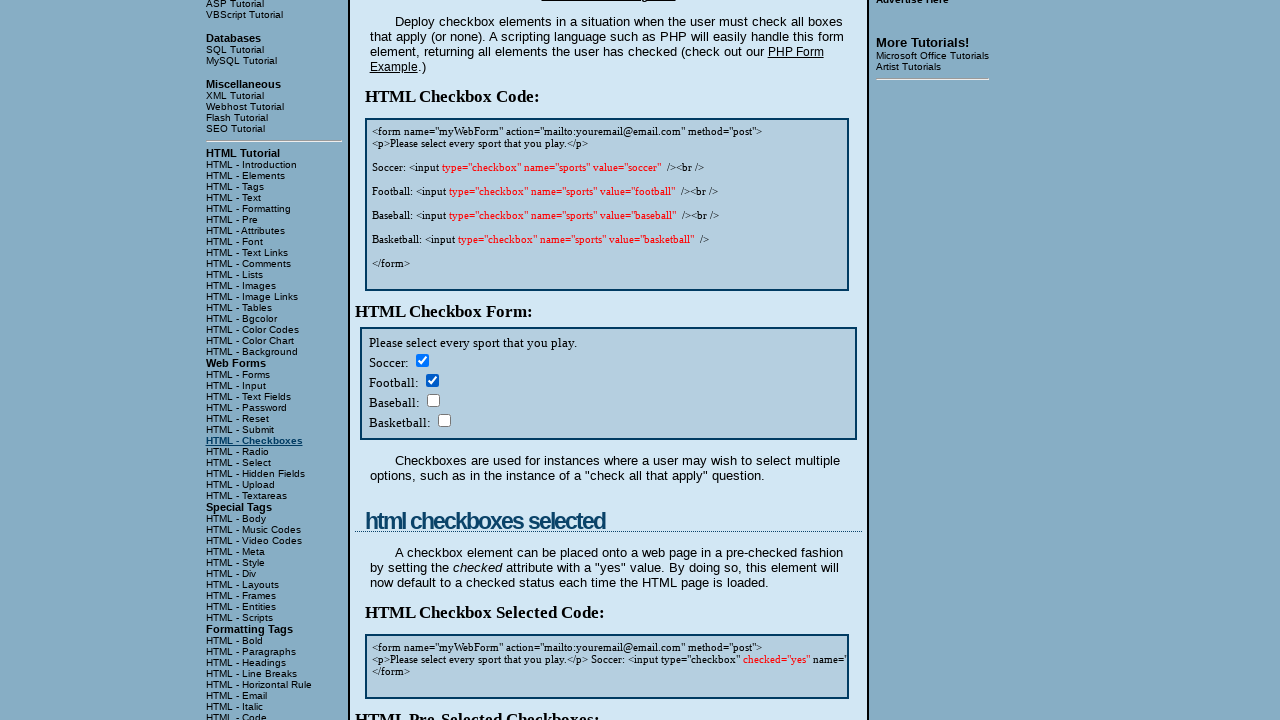

Clicked checkbox 3 at (433, 400) on input[name='sports'] >> nth=2
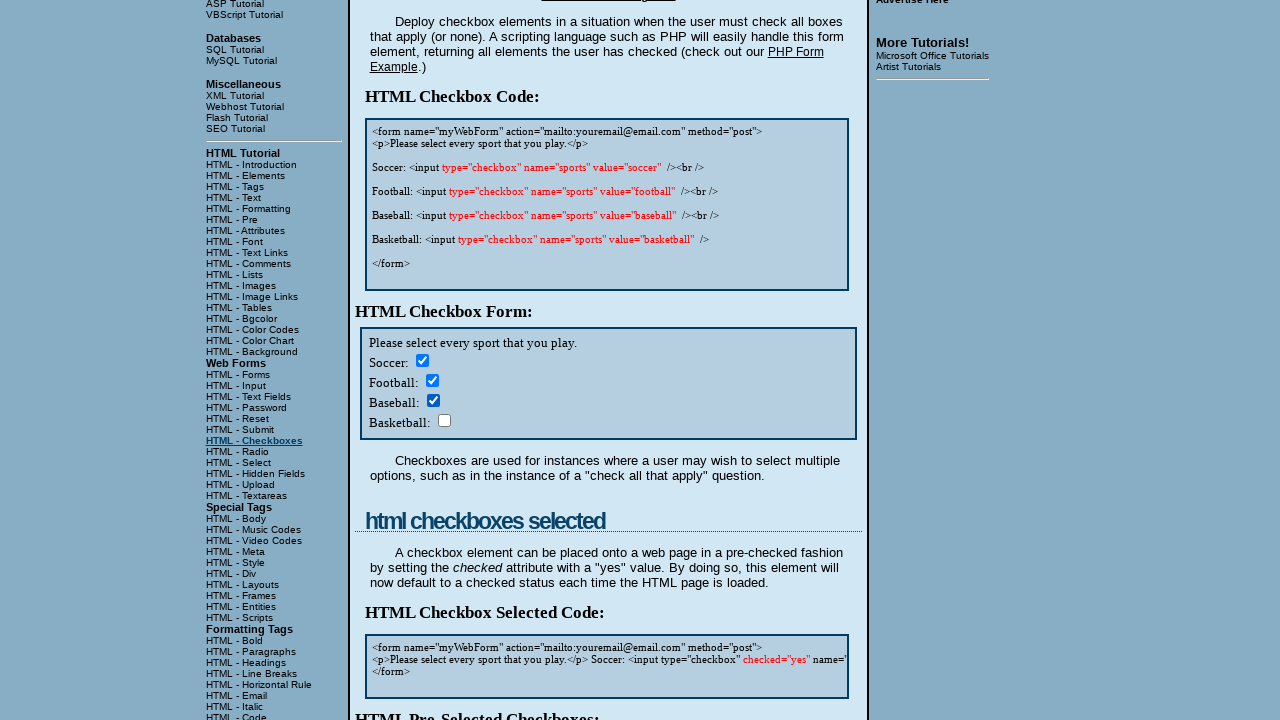

Checkbox 3 state after clicking: True
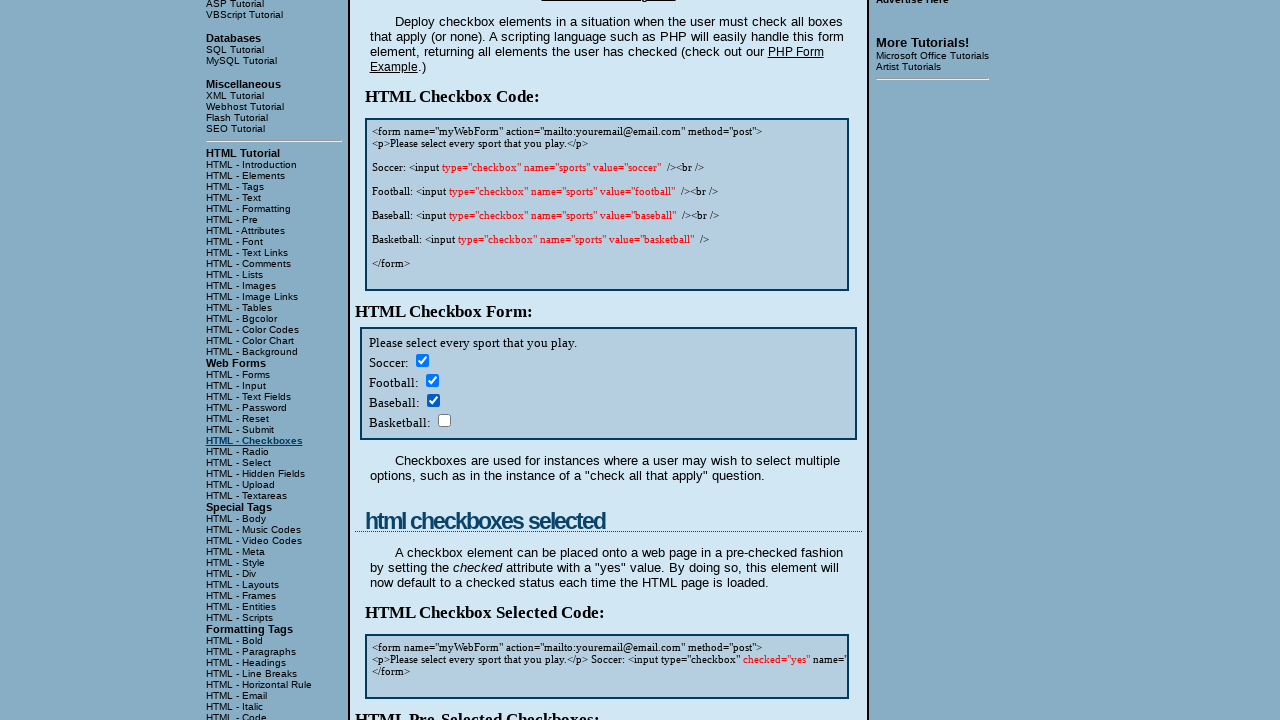

Checkbox 4 state before clicking: False
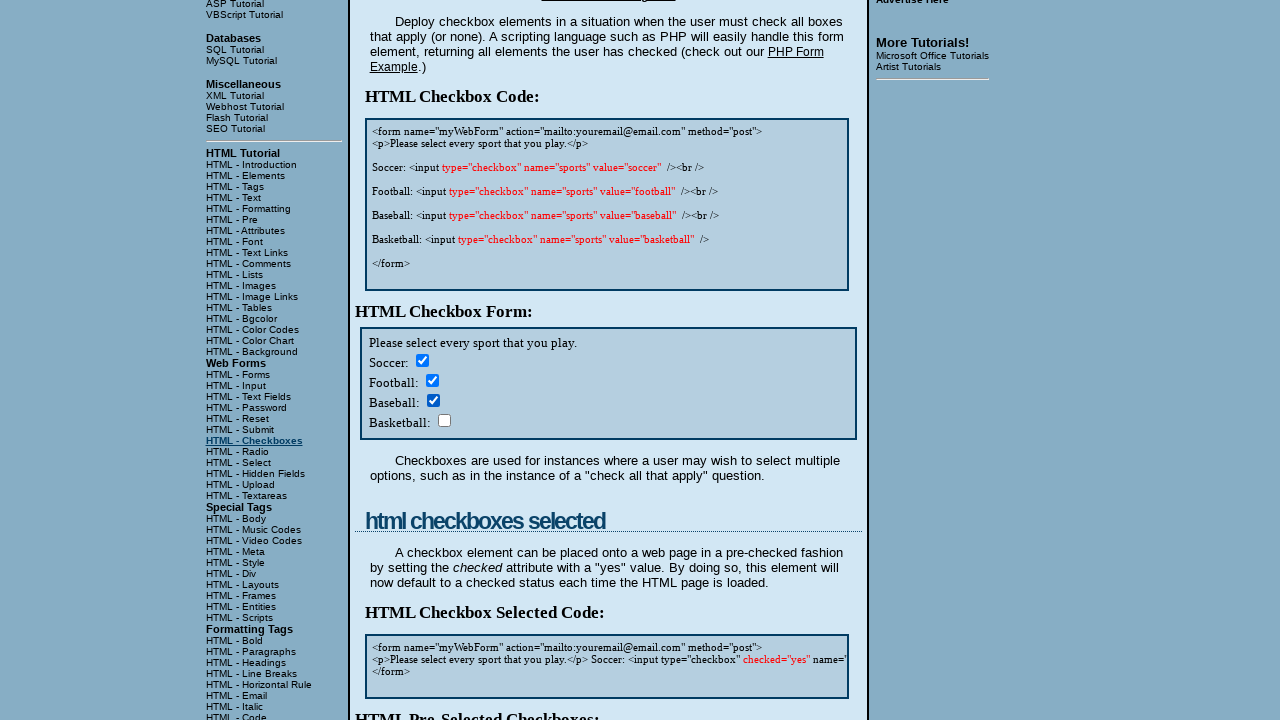

Clicked checkbox 4 at (444, 420) on input[name='sports'] >> nth=3
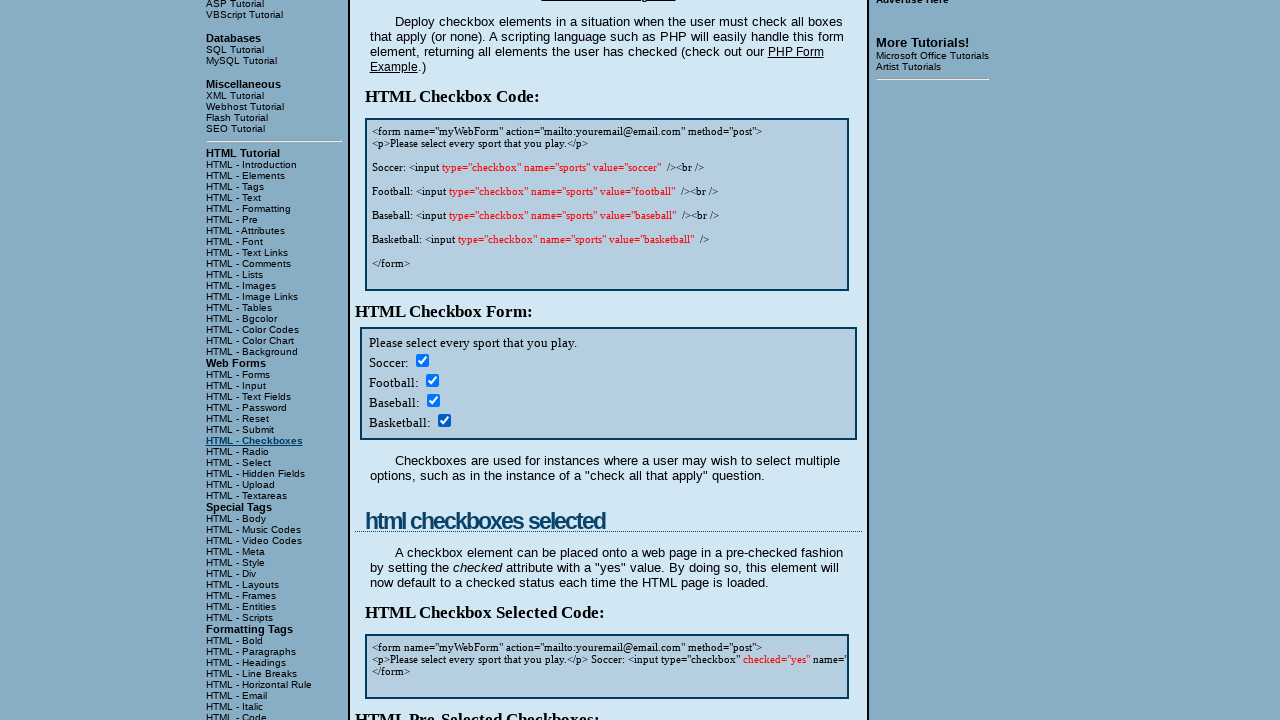

Checkbox 4 state after clicking: True
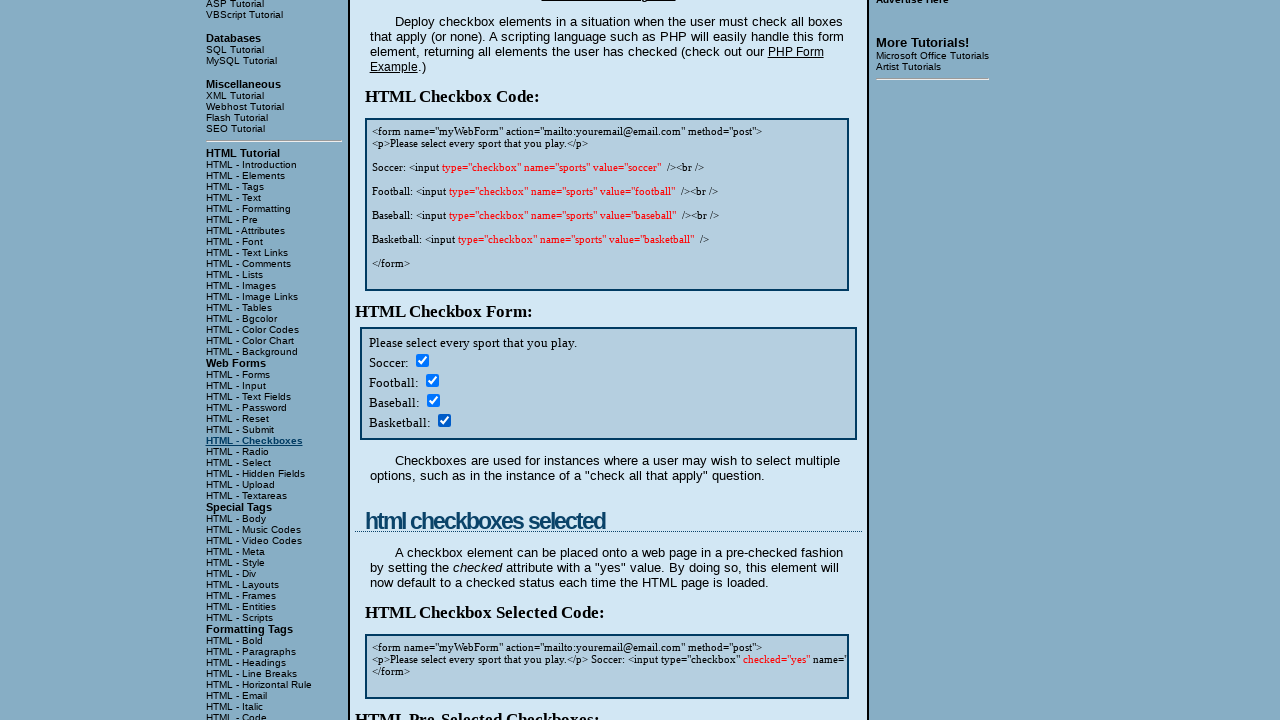

Checkbox 5 state before clicking: True
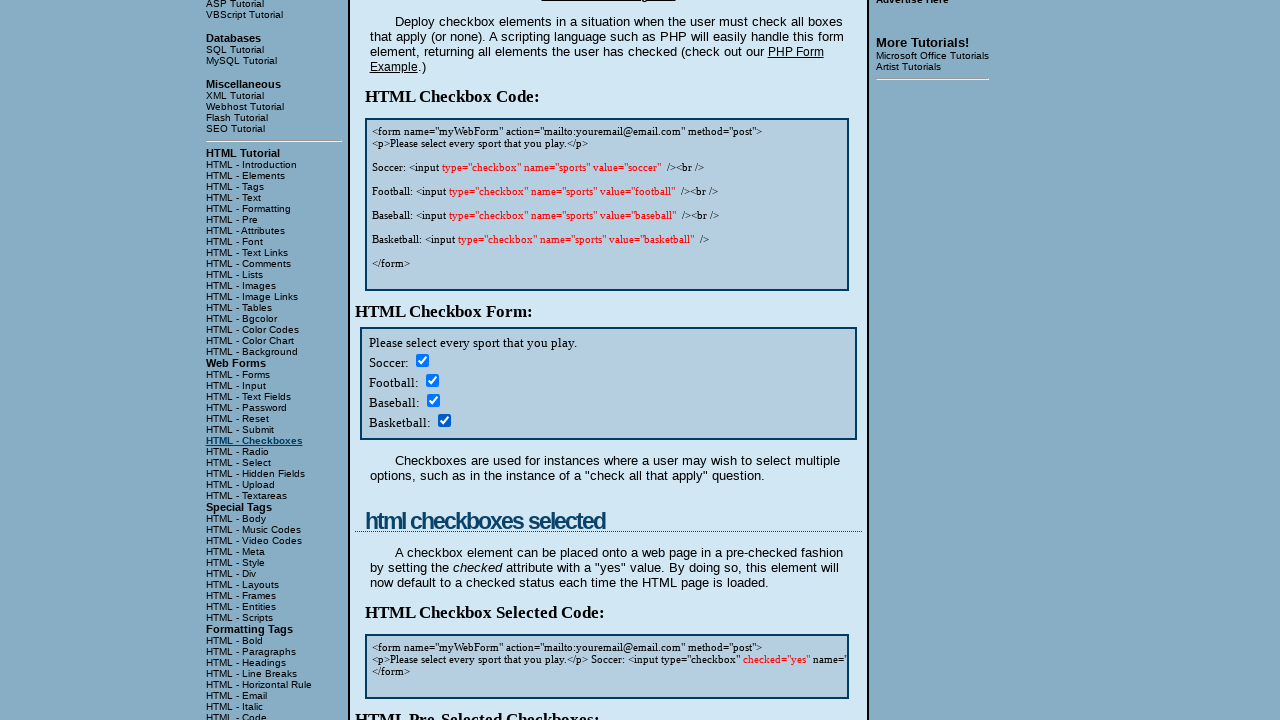

Clicked checkbox 5 at (422, 360) on input[name='sports'] >> nth=4
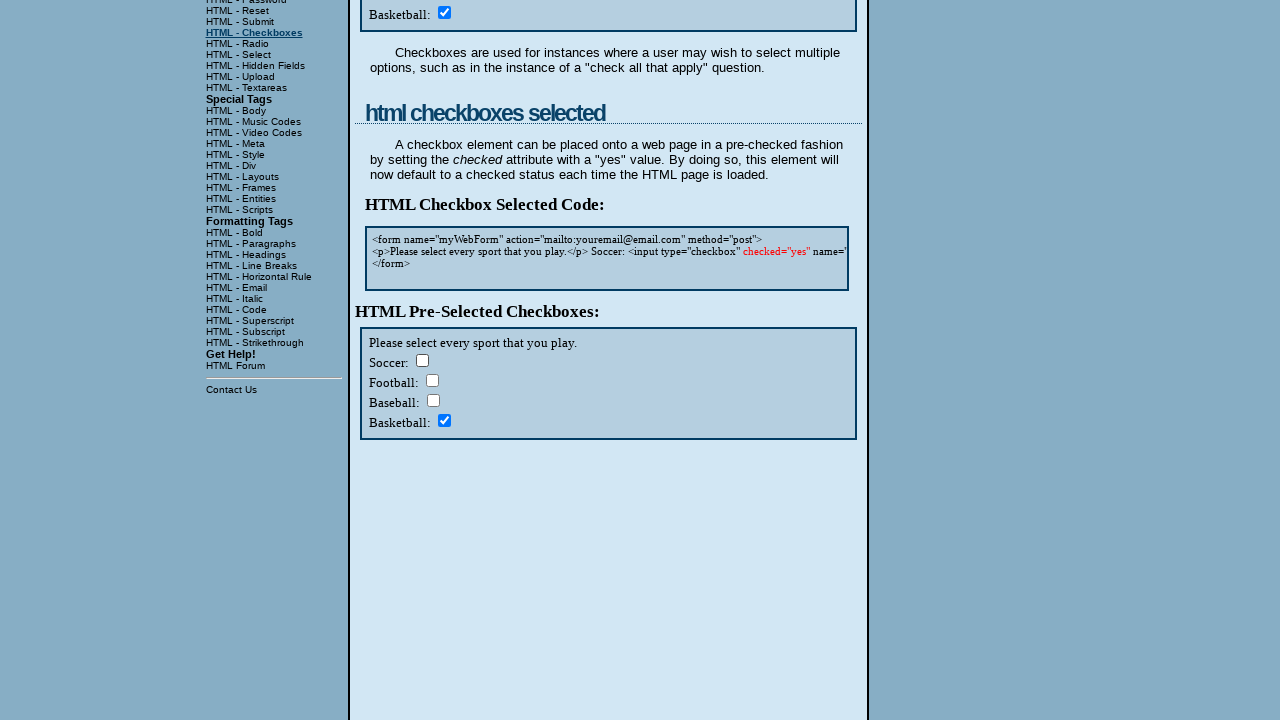

Checkbox 5 state after clicking: False
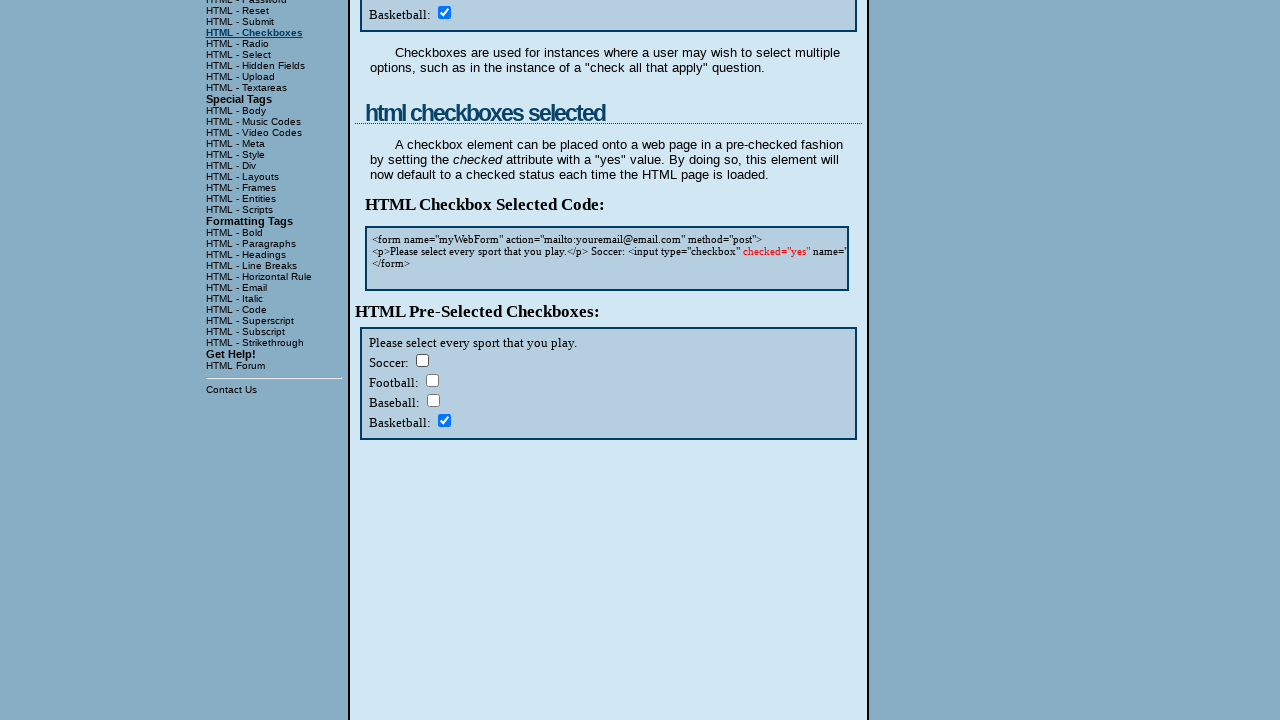

Checkbox 6 state before clicking: False
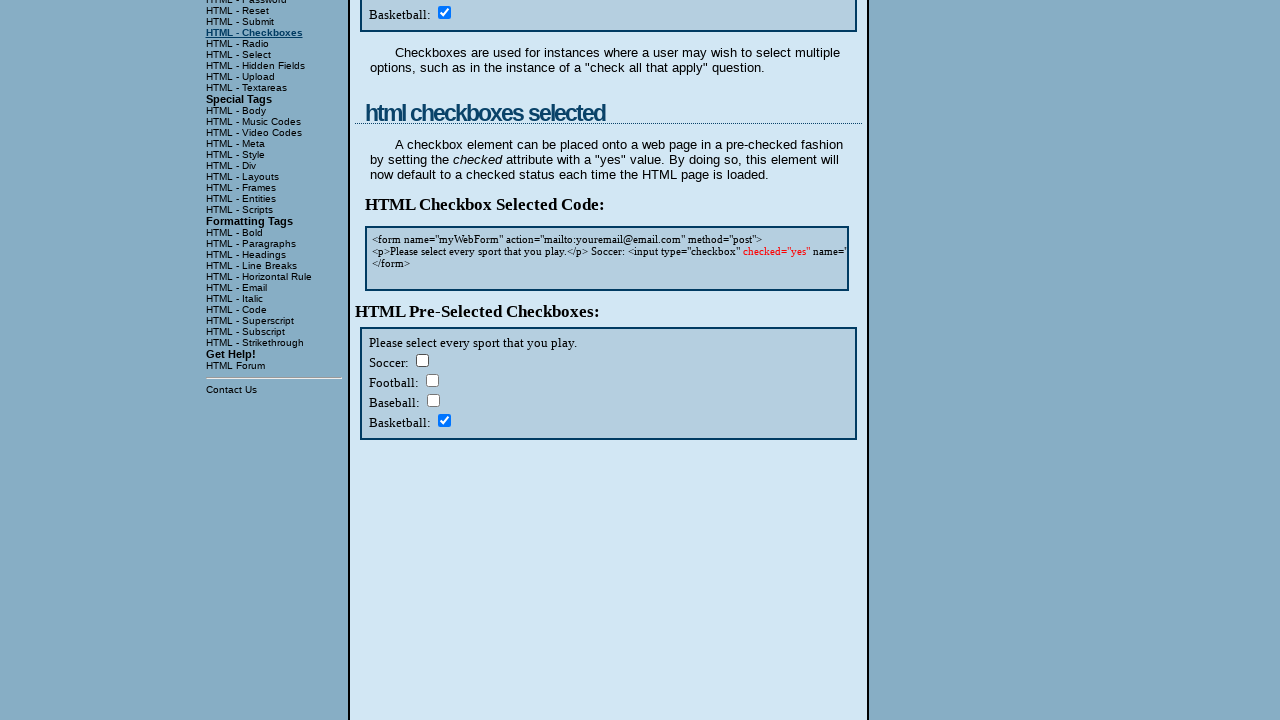

Clicked checkbox 6 at (432, 380) on input[name='sports'] >> nth=5
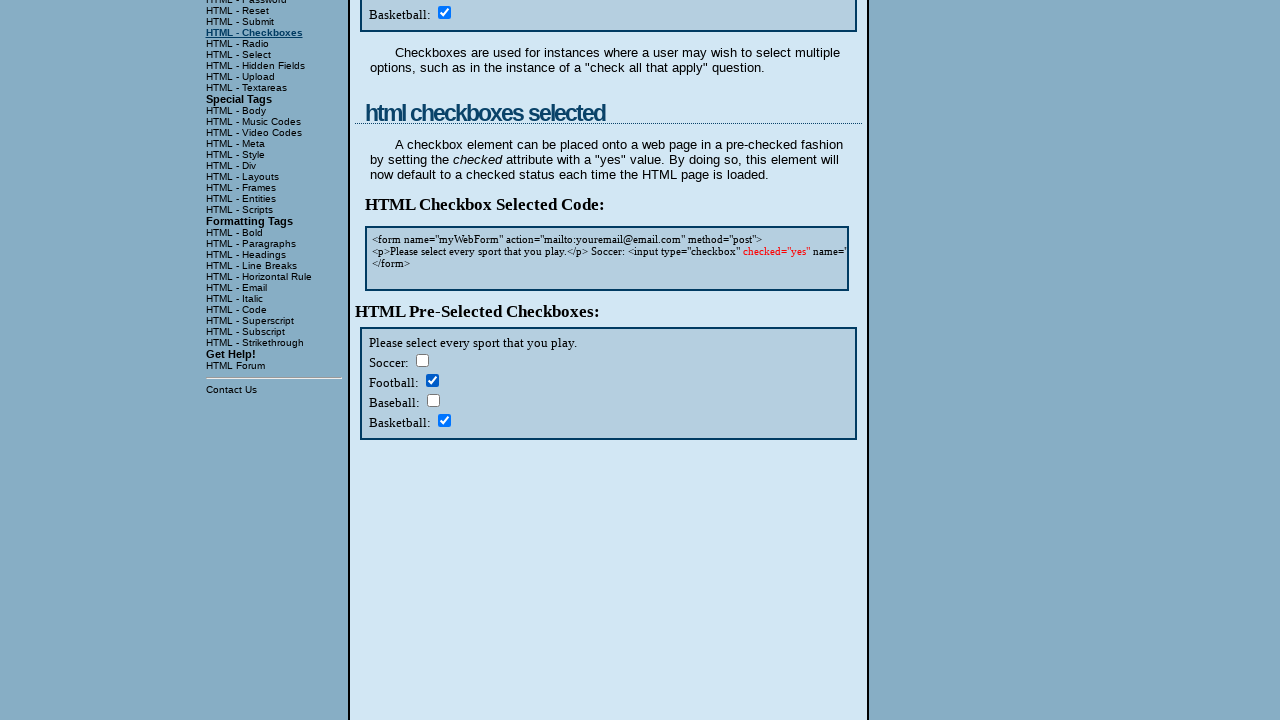

Checkbox 6 state after clicking: True
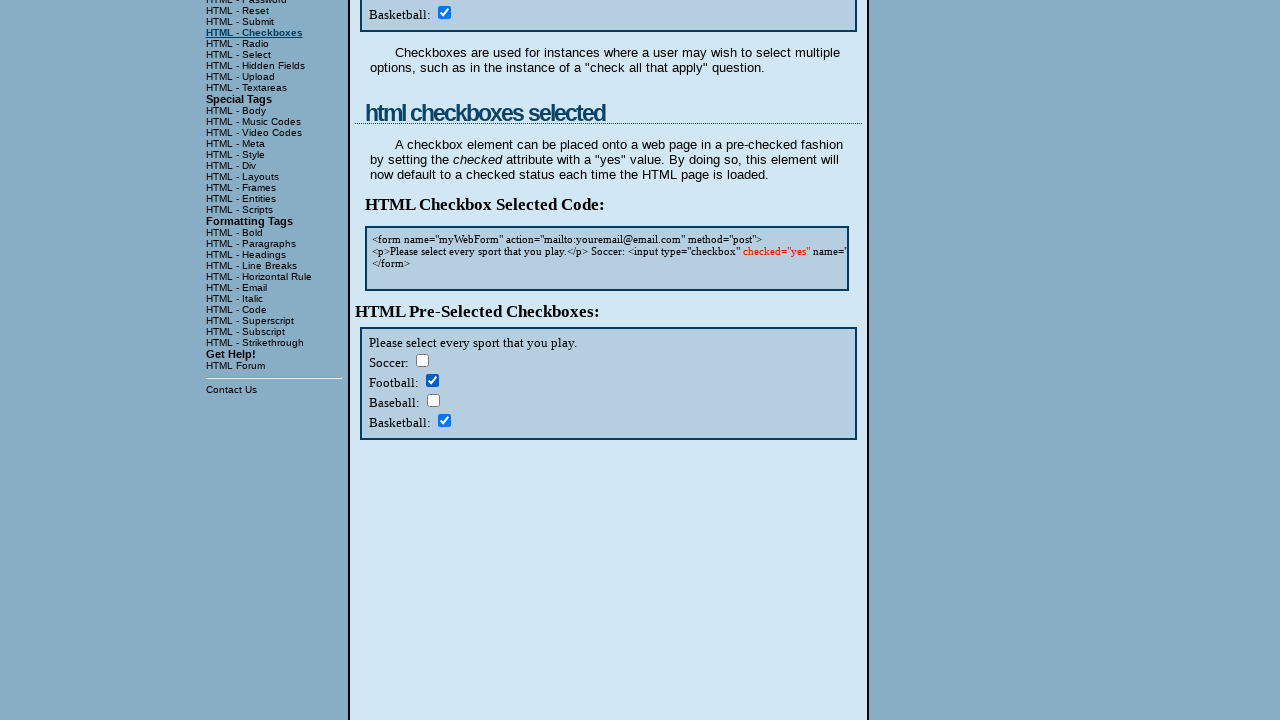

Checkbox 7 state before clicking: False
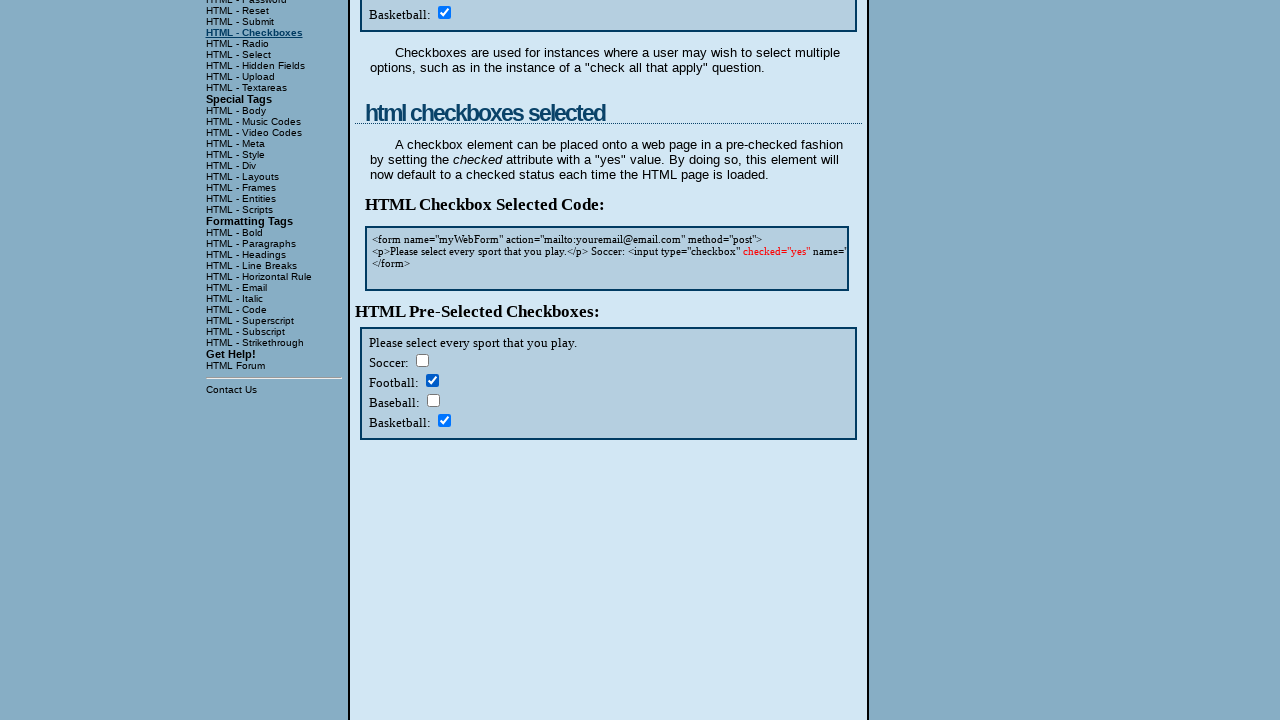

Clicked checkbox 7 at (433, 400) on input[name='sports'] >> nth=6
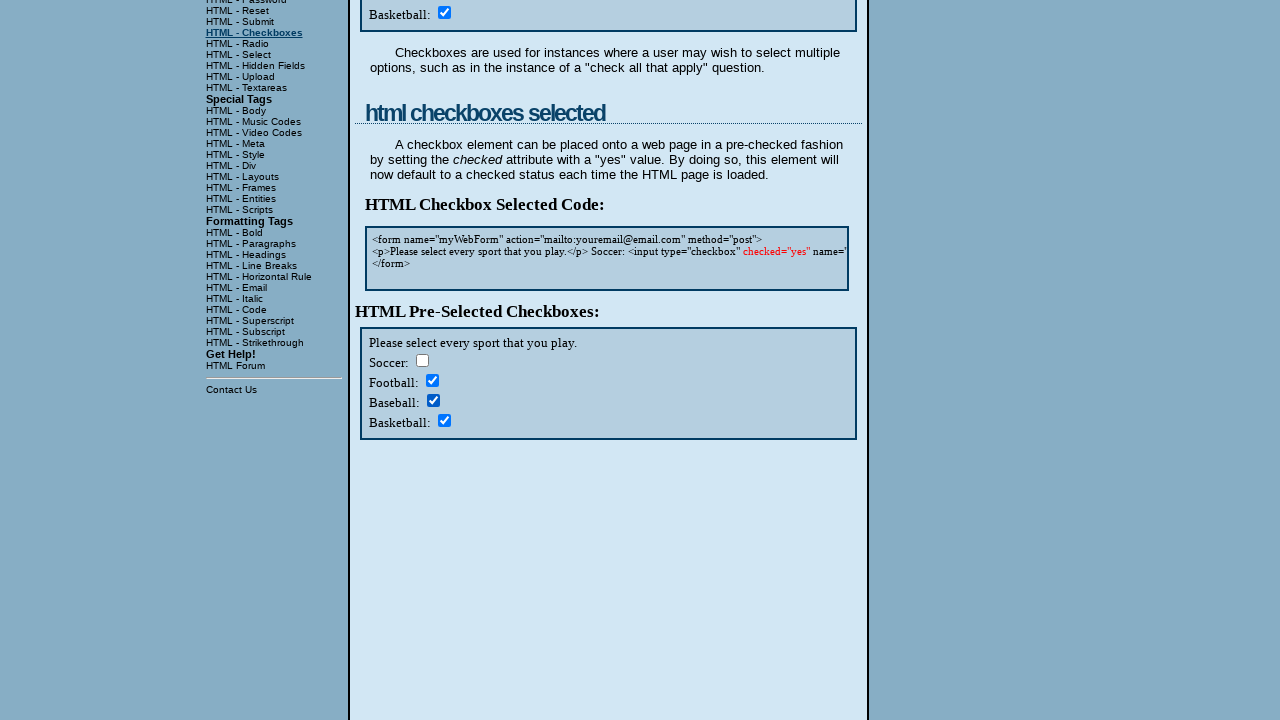

Checkbox 7 state after clicking: True
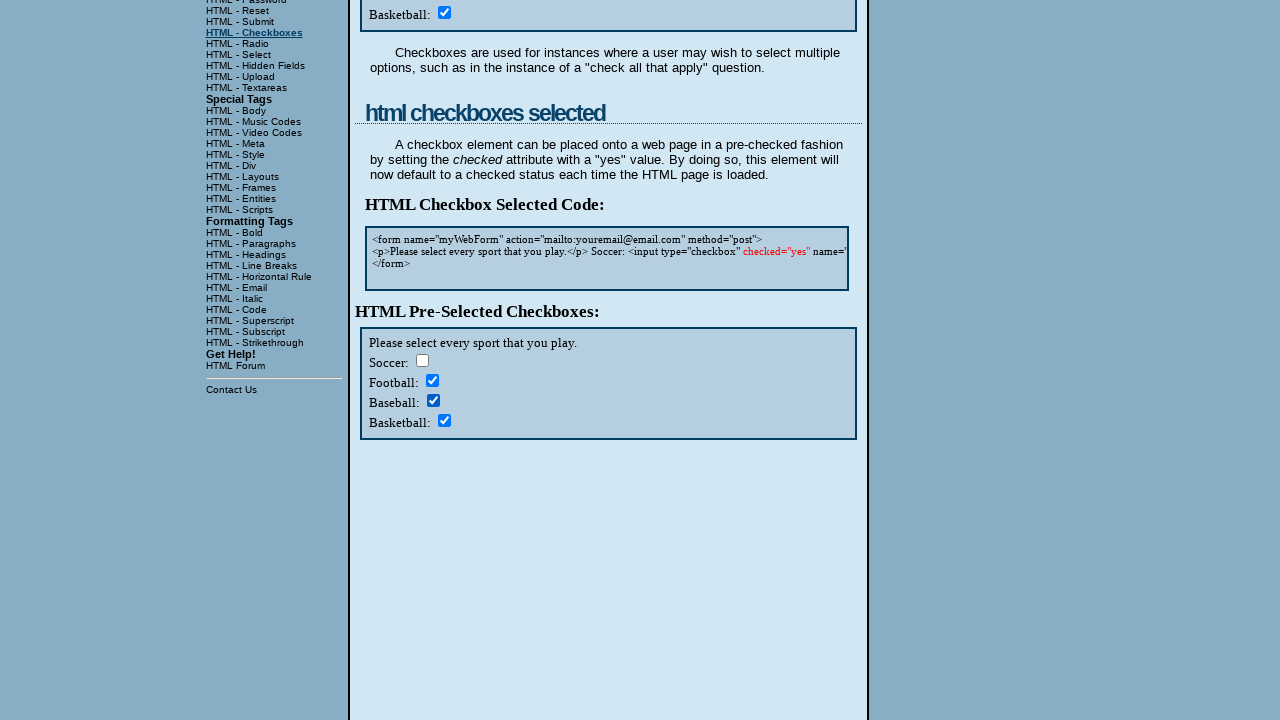

Checkbox 8 state before clicking: True
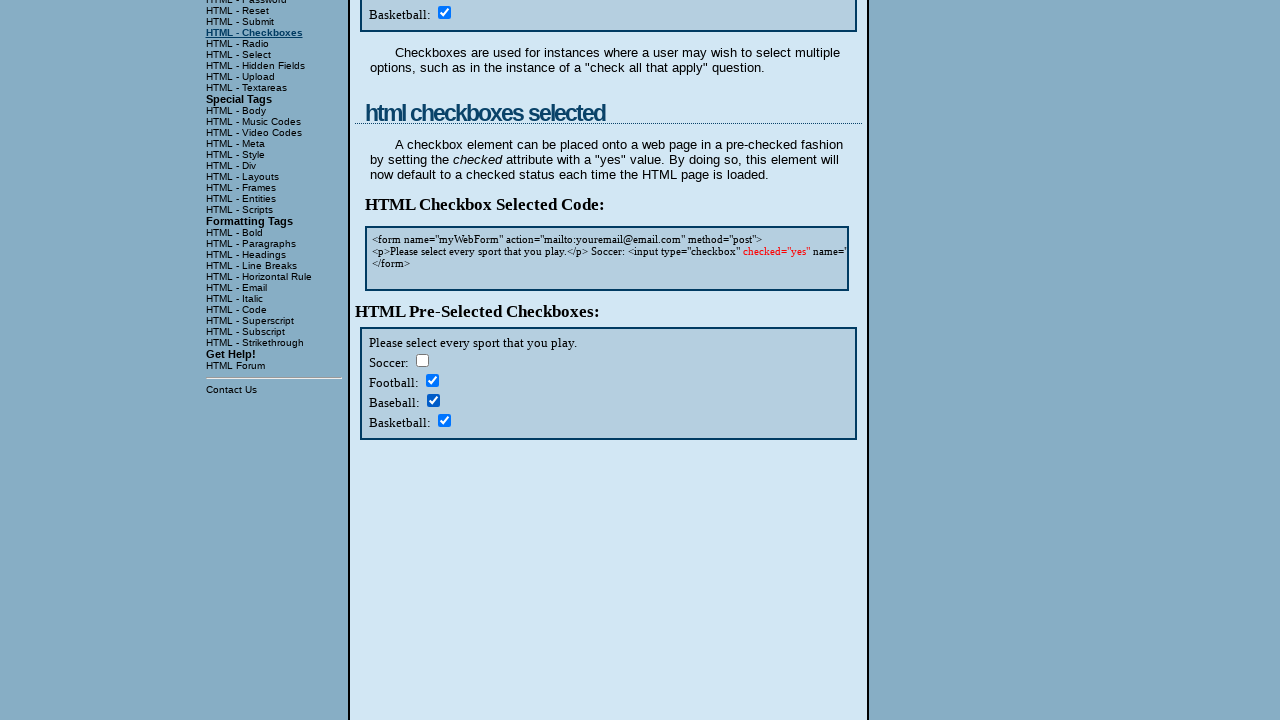

Clicked checkbox 8 at (444, 420) on input[name='sports'] >> nth=7
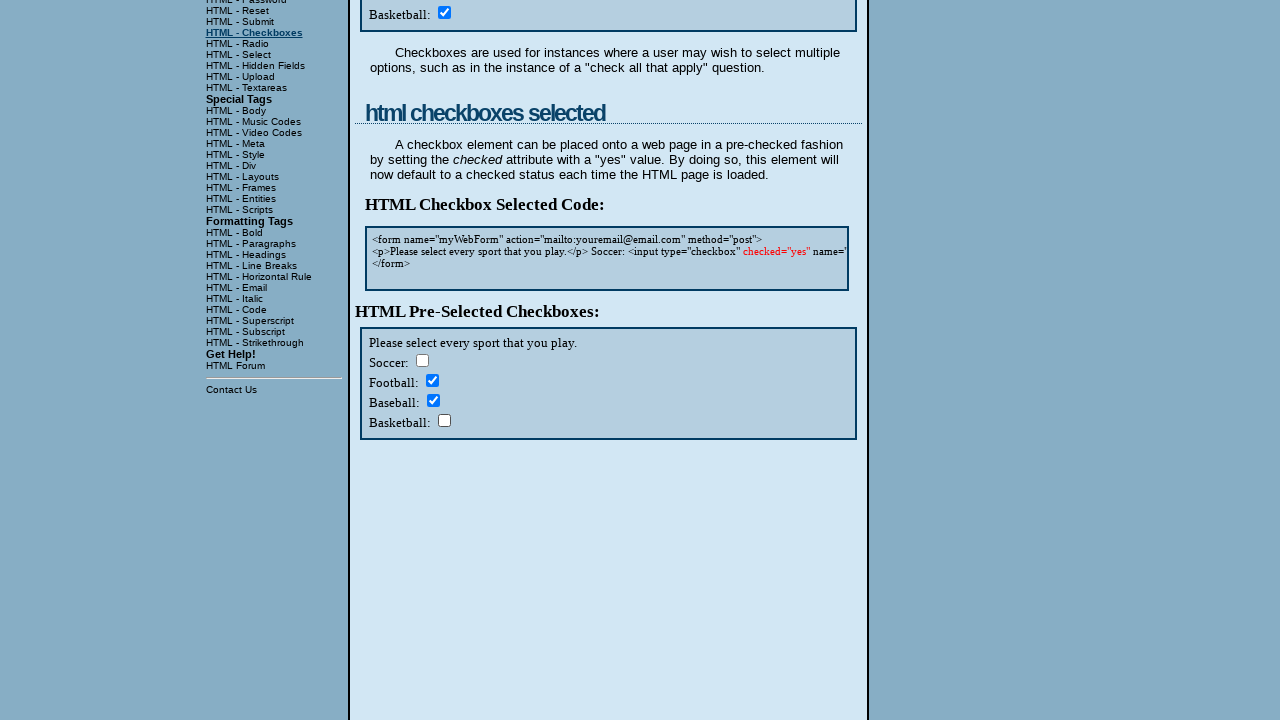

Checkbox 8 state after clicking: False
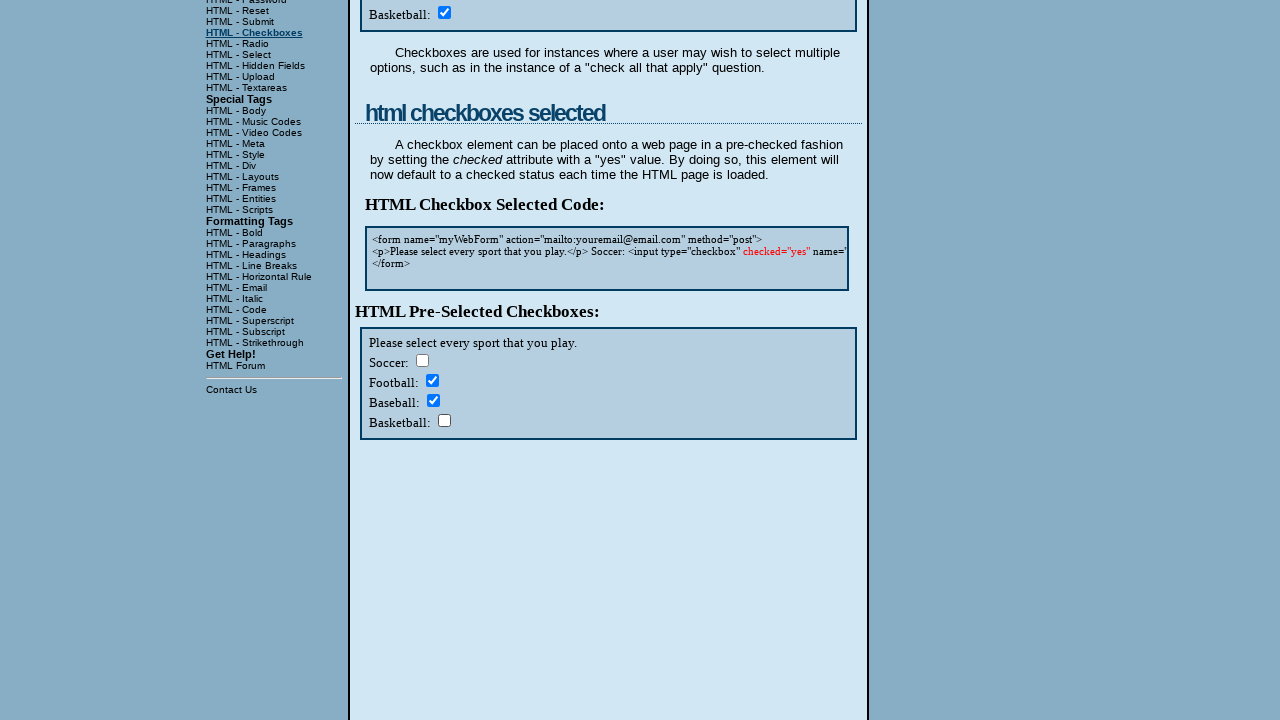

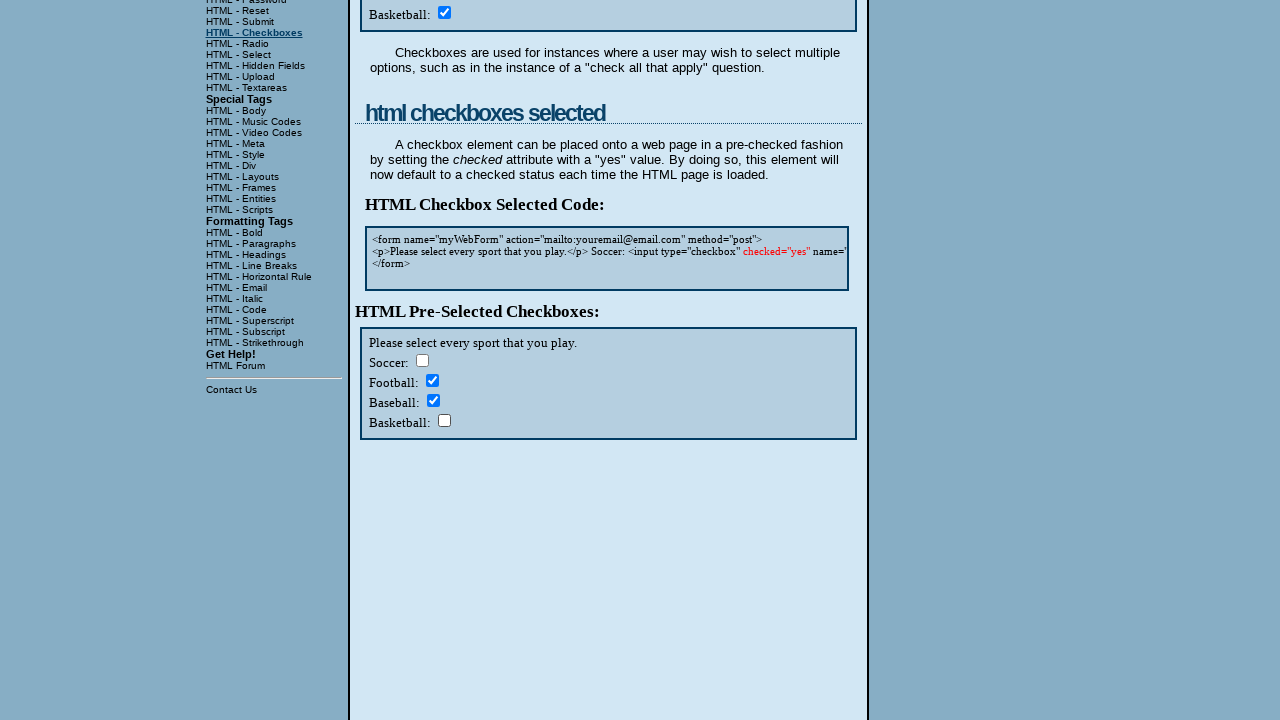